Tests keyboard input functionality by sending various keyboard keys (arrow, enter, alt, shift) to a key press detection page

Starting URL: https://the-internet.herokuapp.com/key_presses

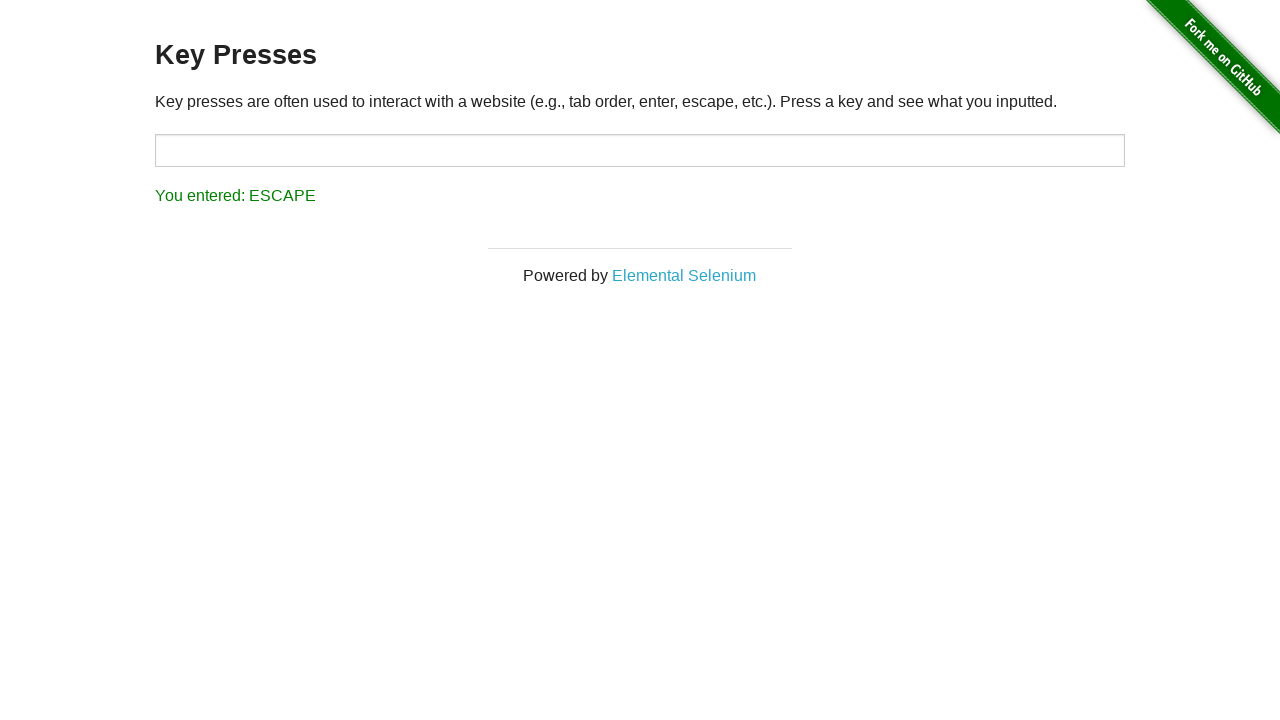

Pressed ArrowLeft key
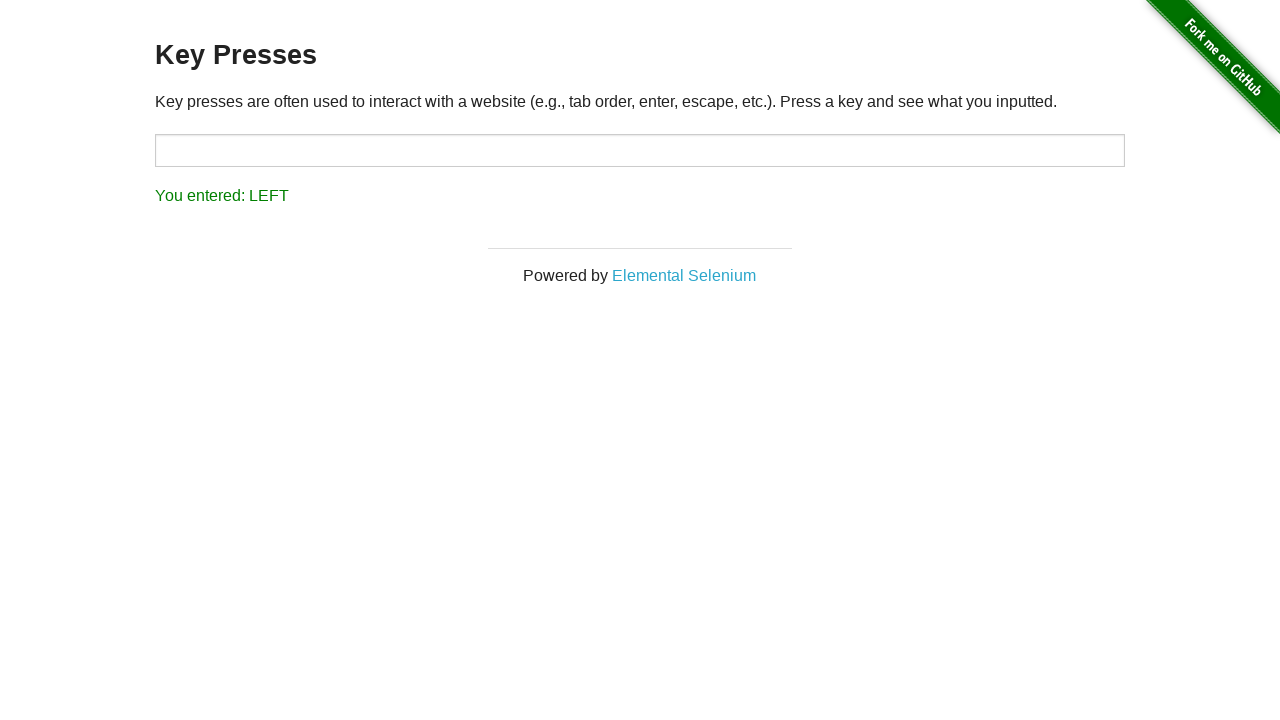

Pressed Enter key
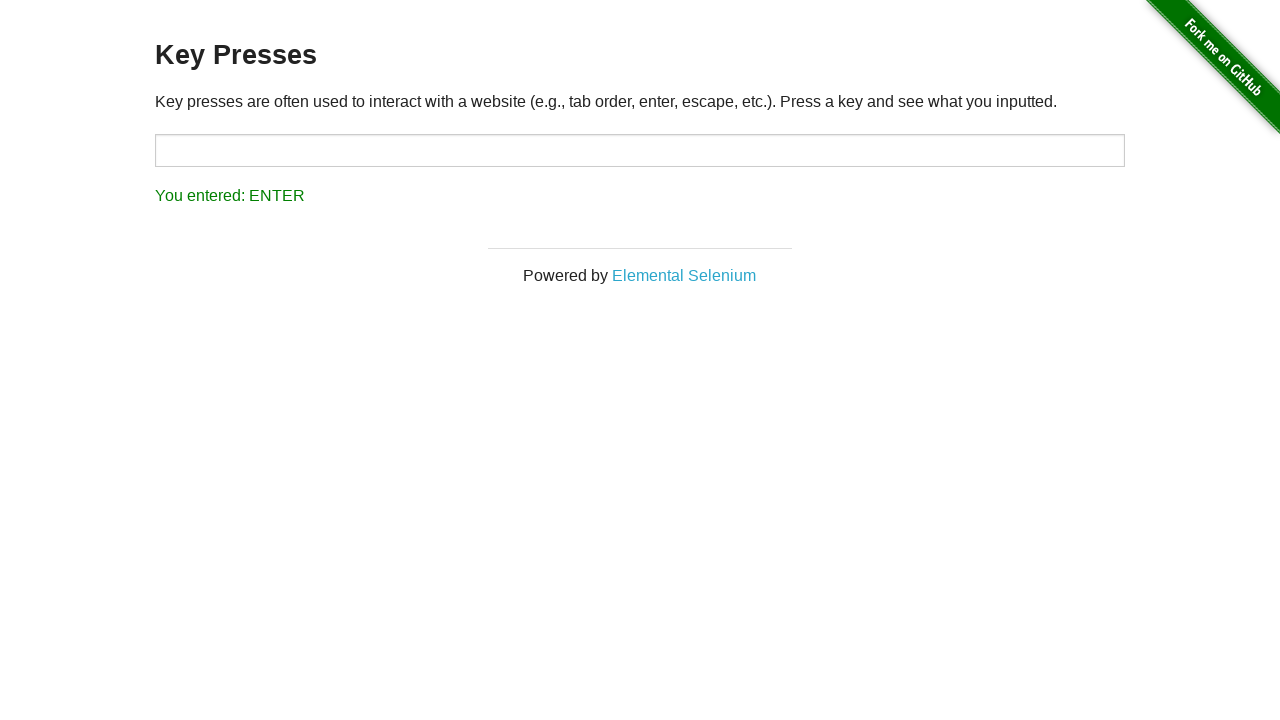

Pressed Alt key
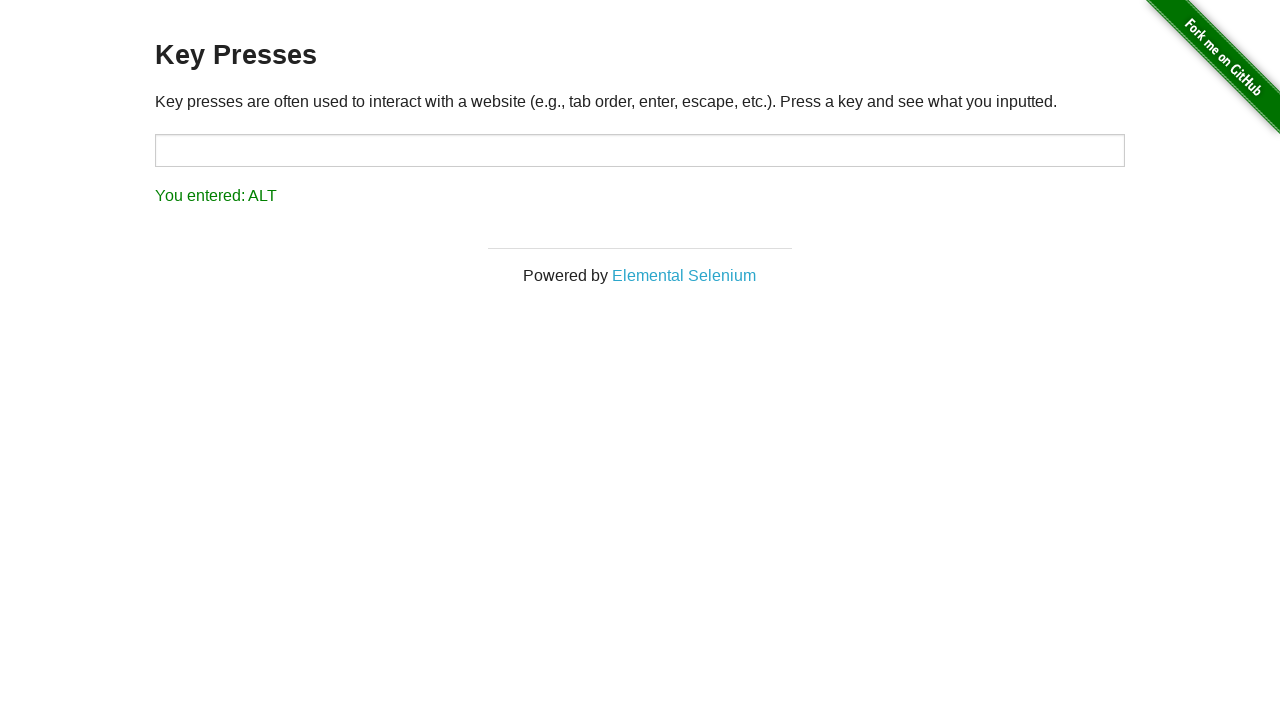

Pressed Shift key
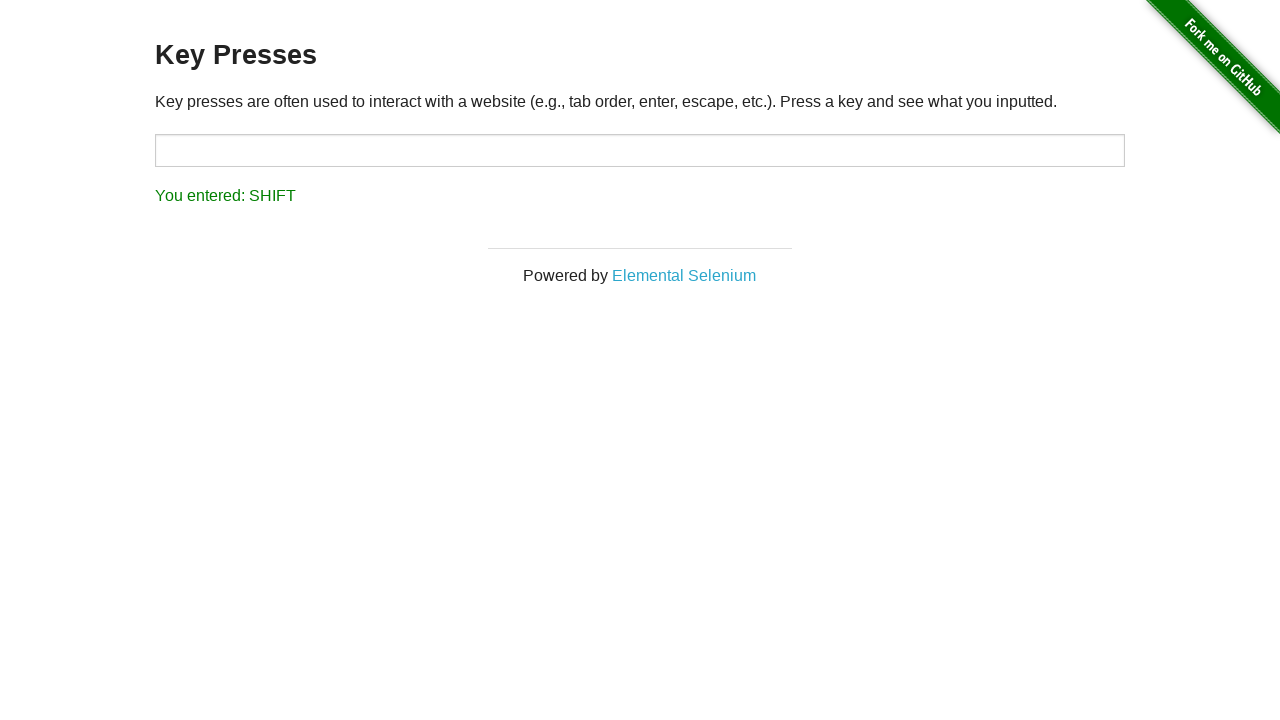

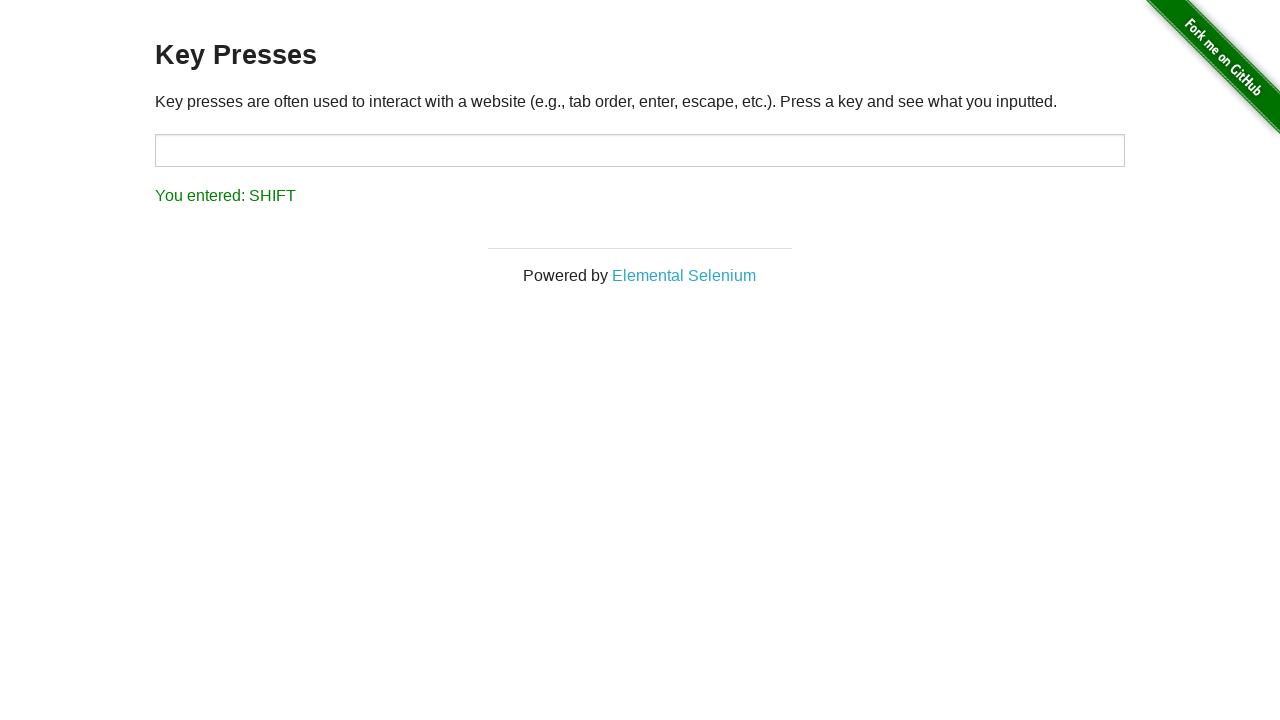